Tests input field location by CSS selector with type attribute set to textarea

Starting URL: http://sahitest.com/demo/formTest.htm

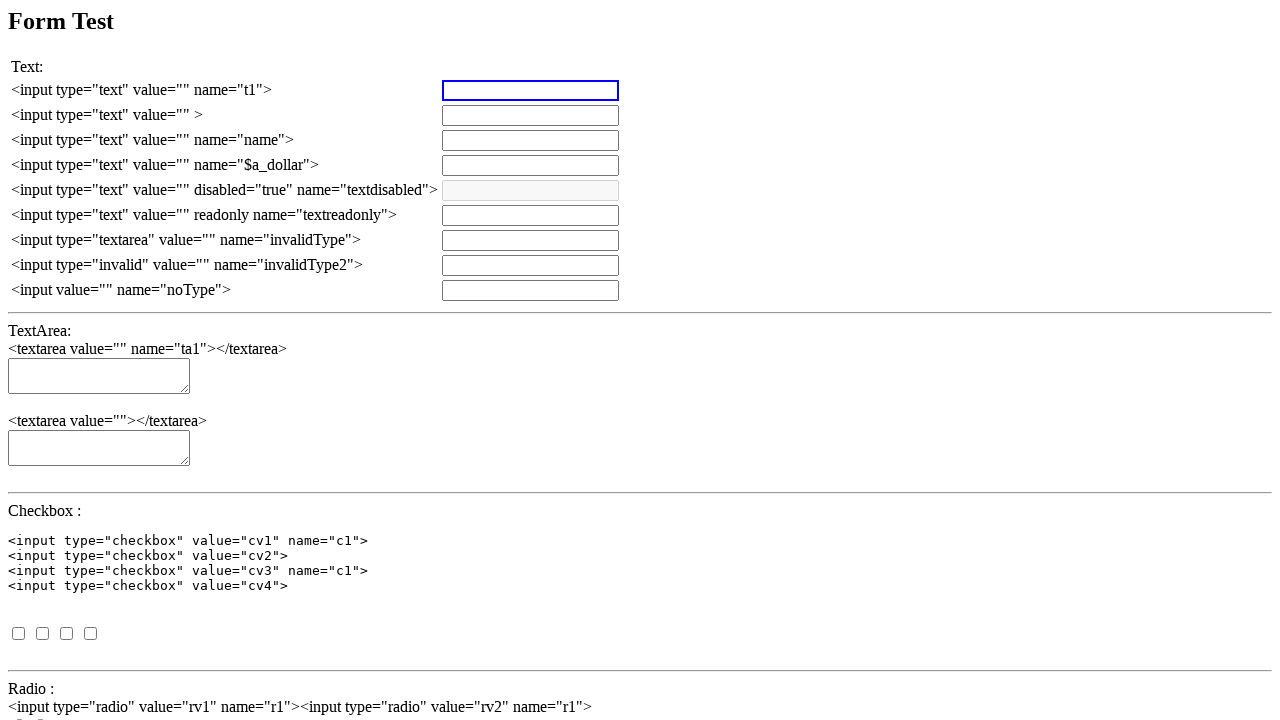

Set up dialog handler to accept alert popups
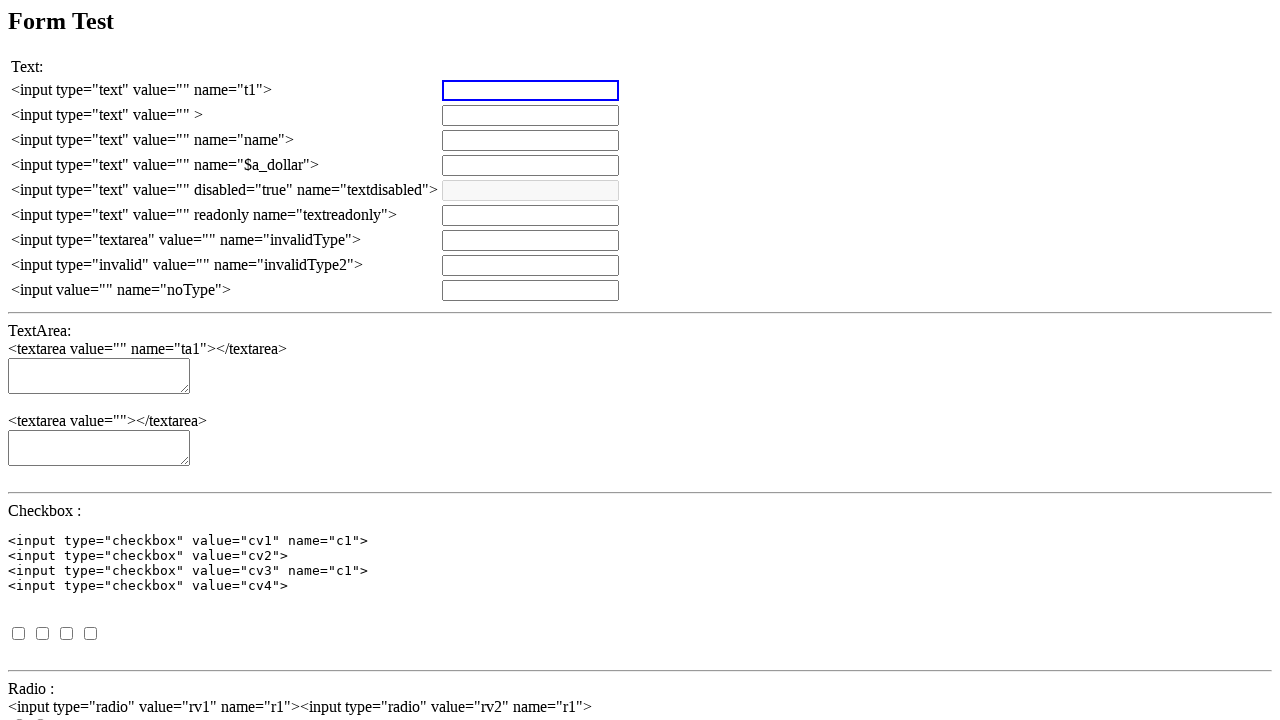

Cleared input field with CSS selector input[type='textarea'] on input[type='textarea']
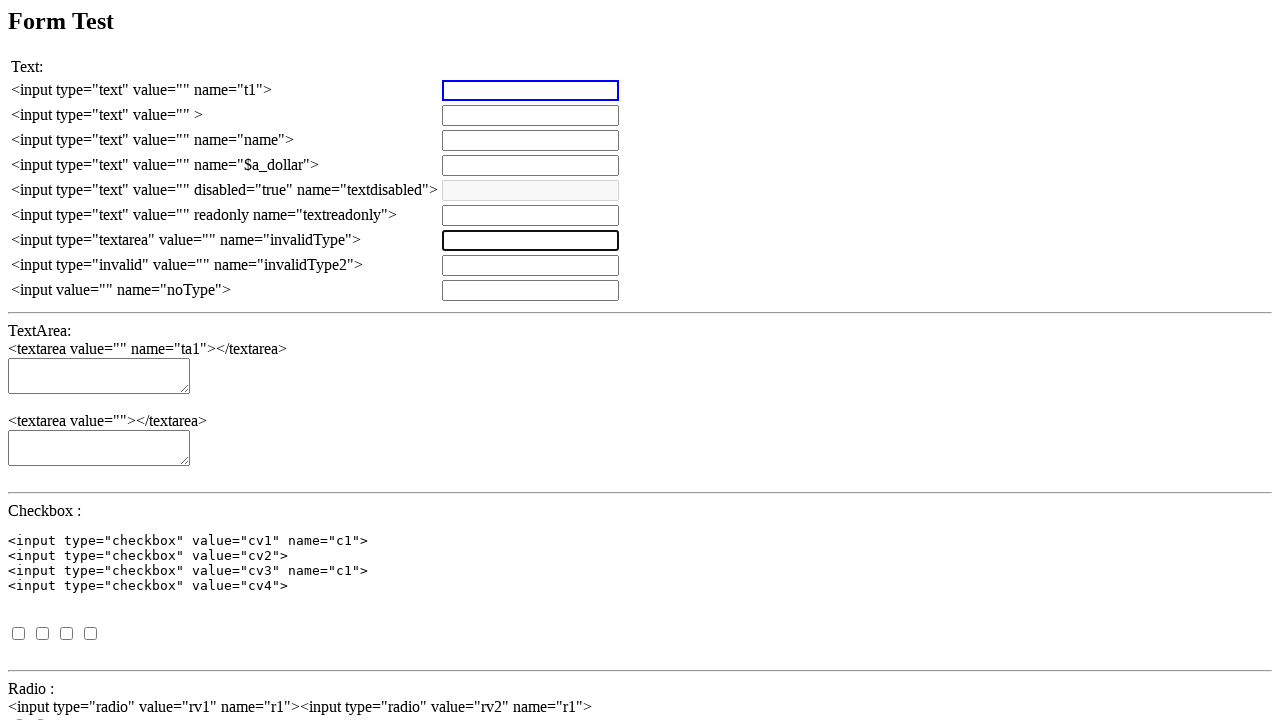

Filled textarea input field with test text '测试输入' on input[type='textarea']
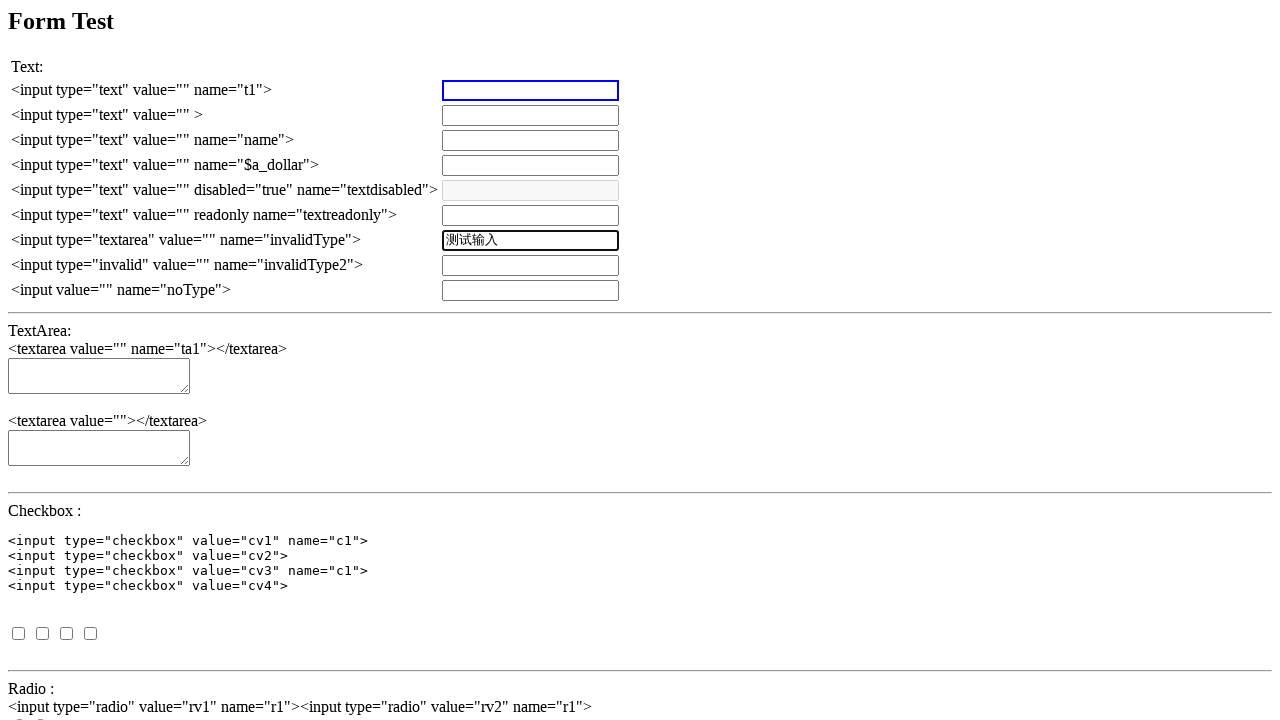

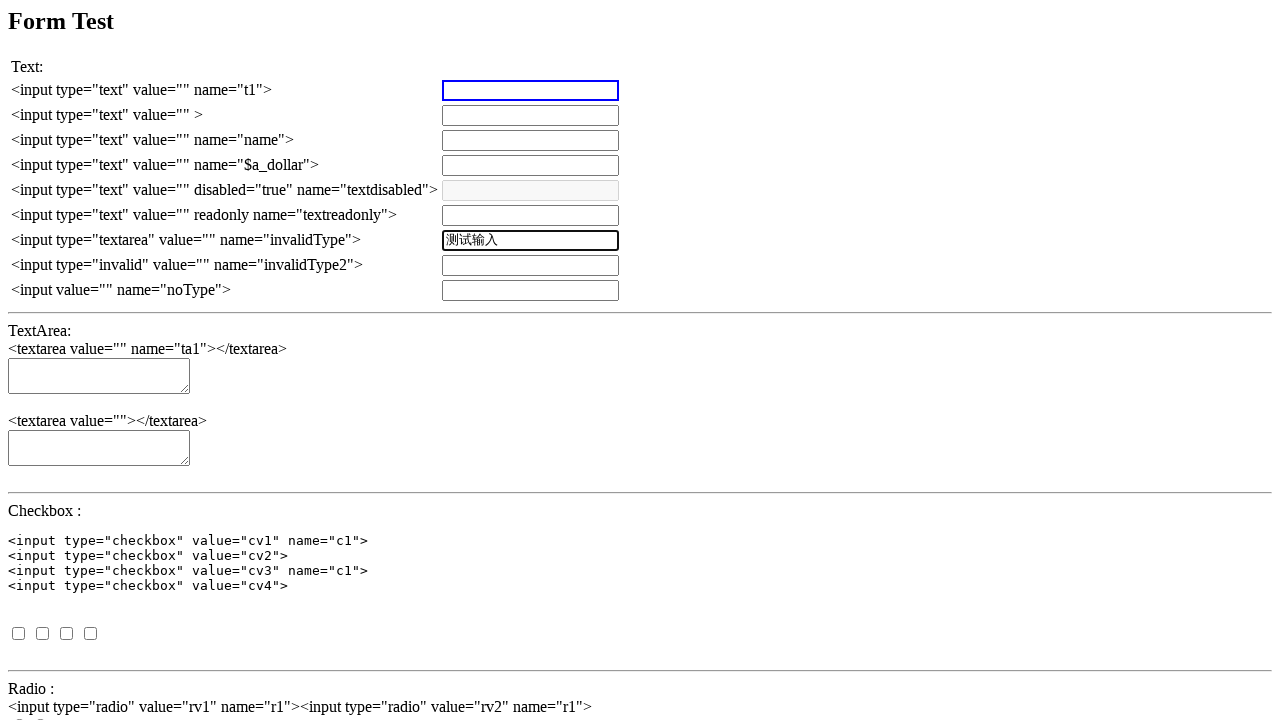